Navigates to GetCalley's sitemap page and clicks on the Zoho CRM integration link

Starting URL: https://www.getcalley.com/page-sitemap.xml

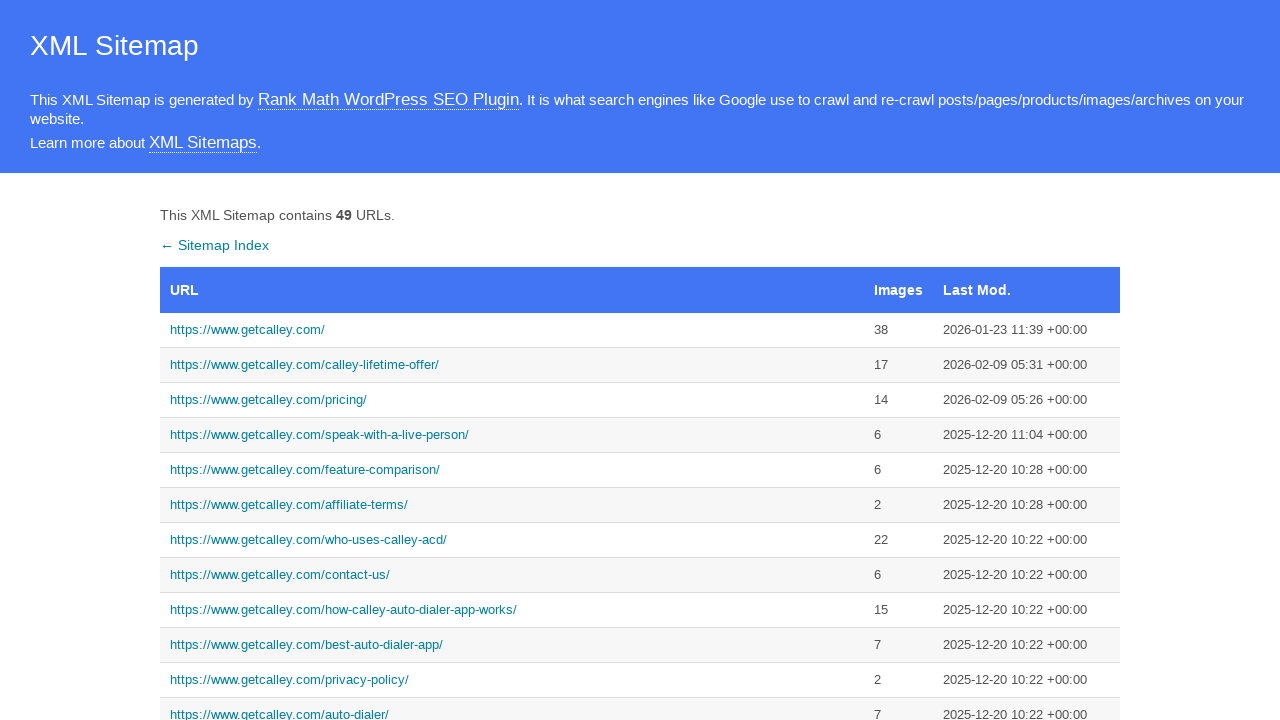

Navigated to GetCalley sitemap page
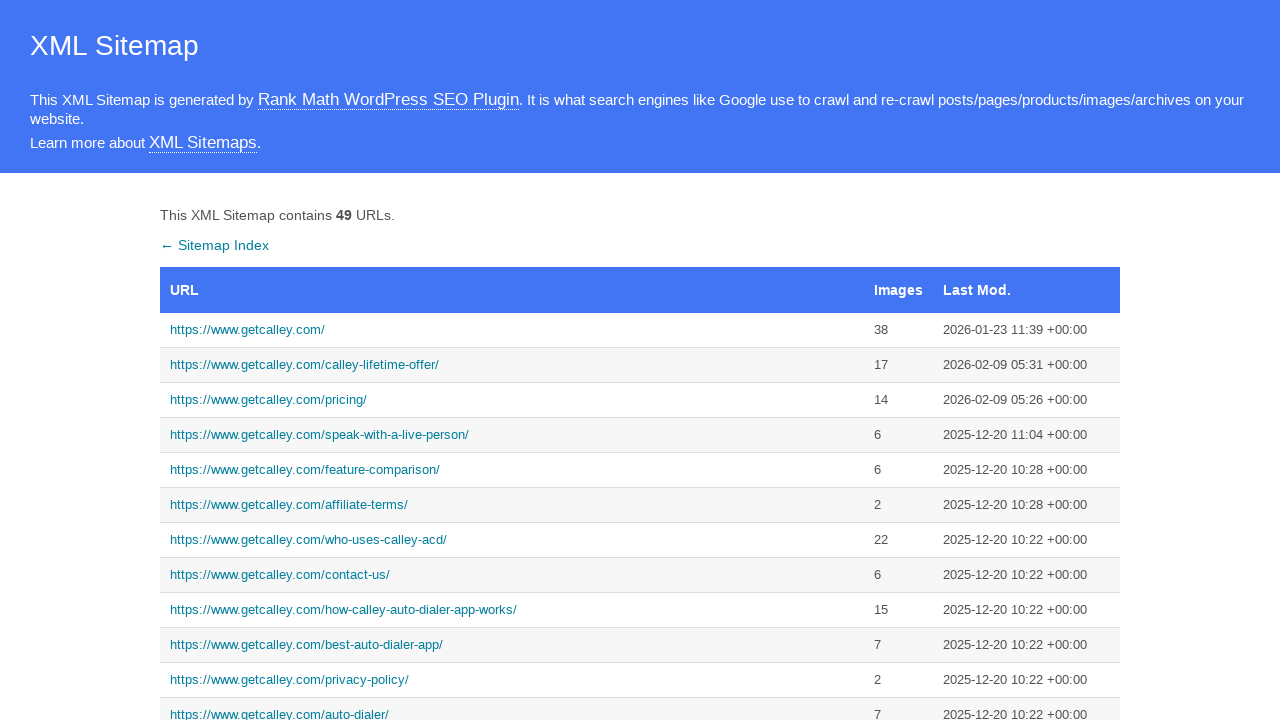

Clicked on Zoho CRM integration link in sitemap at (512, 360) on xpath=//a[text()='https://www.getcalley.com/calley-zoho-crm-integration/']
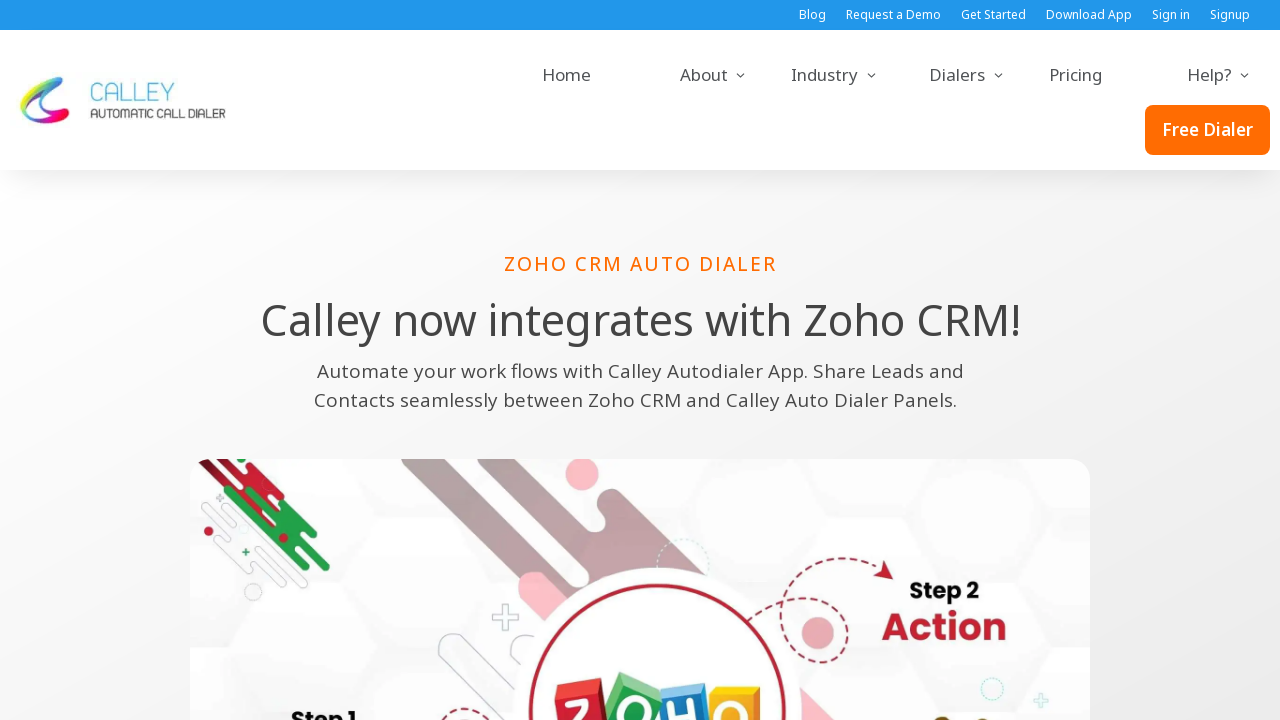

Zoho CRM integration page loaded and network became idle
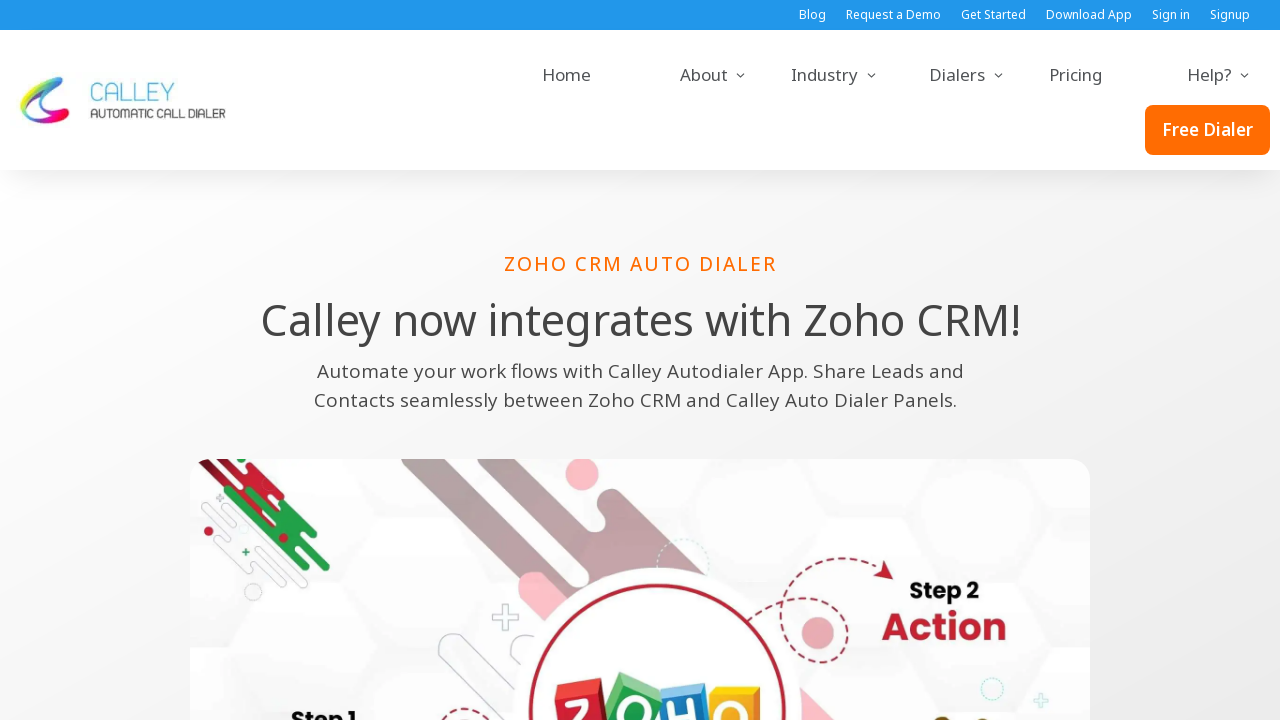

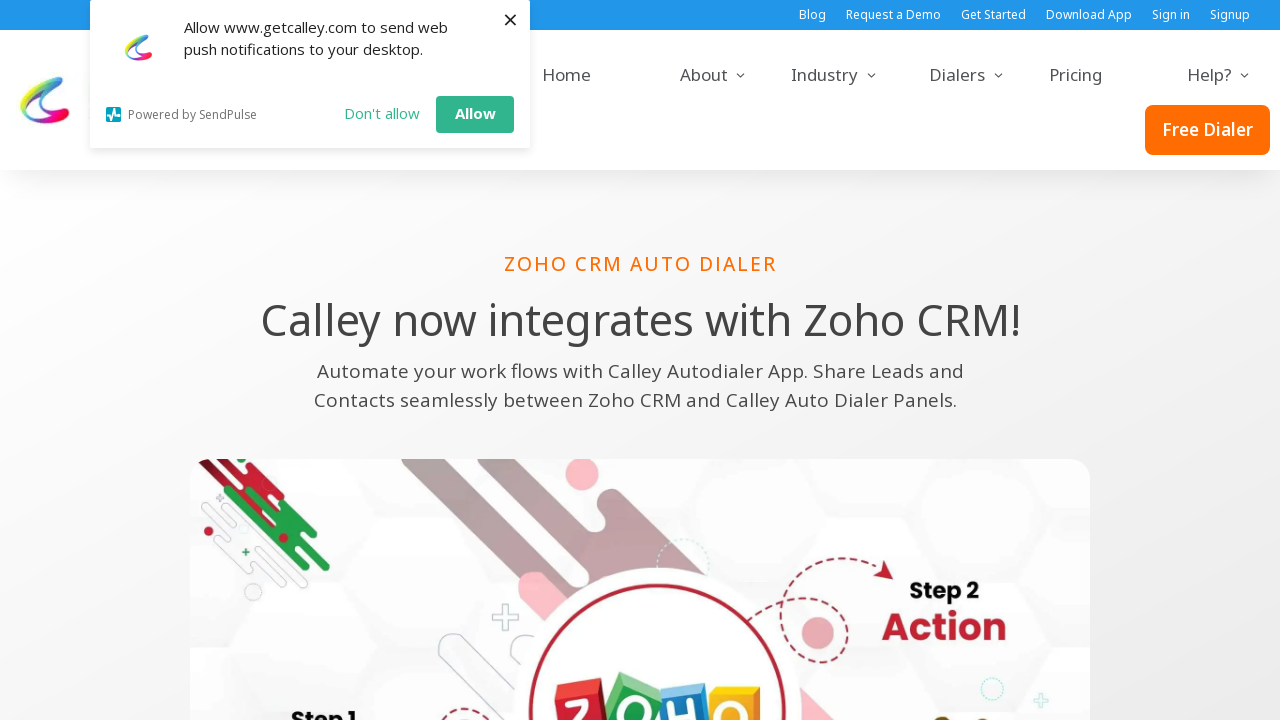